Tests drag and drop functionality within an iframe by dragging an element from source to target location

Starting URL: https://jqueryui.com/droppable/

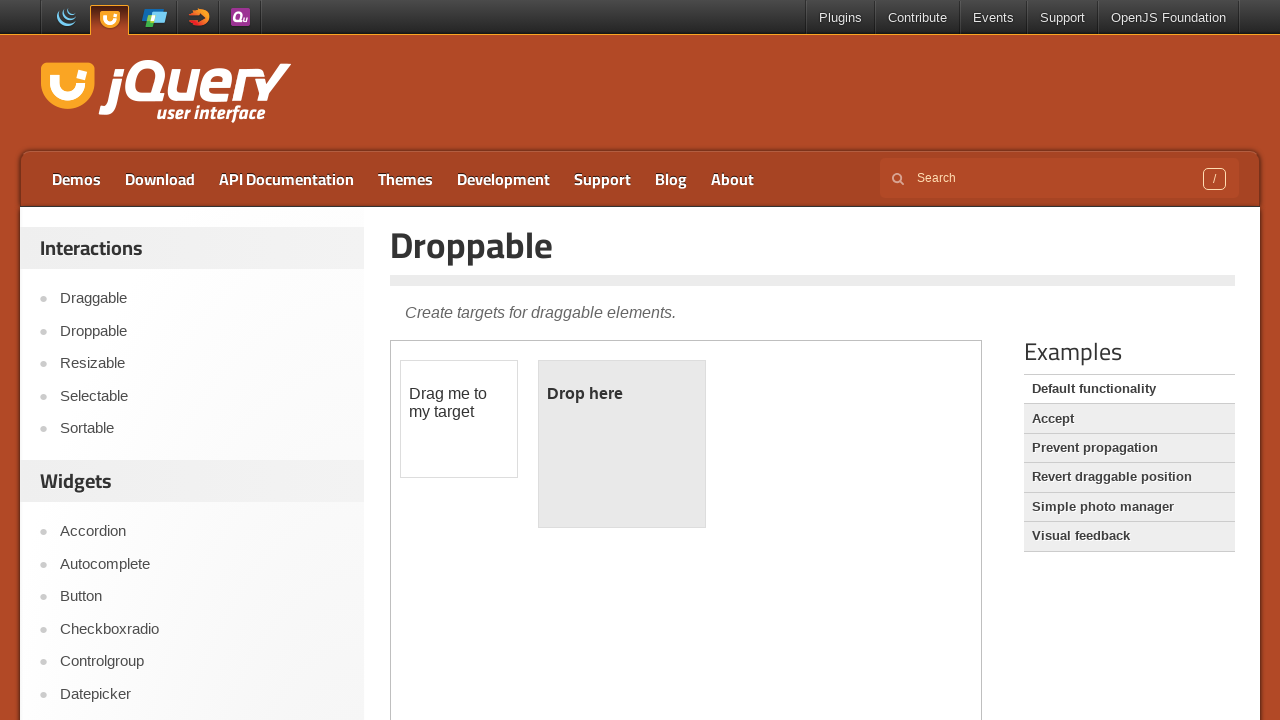

Counted 1 iframes on the page
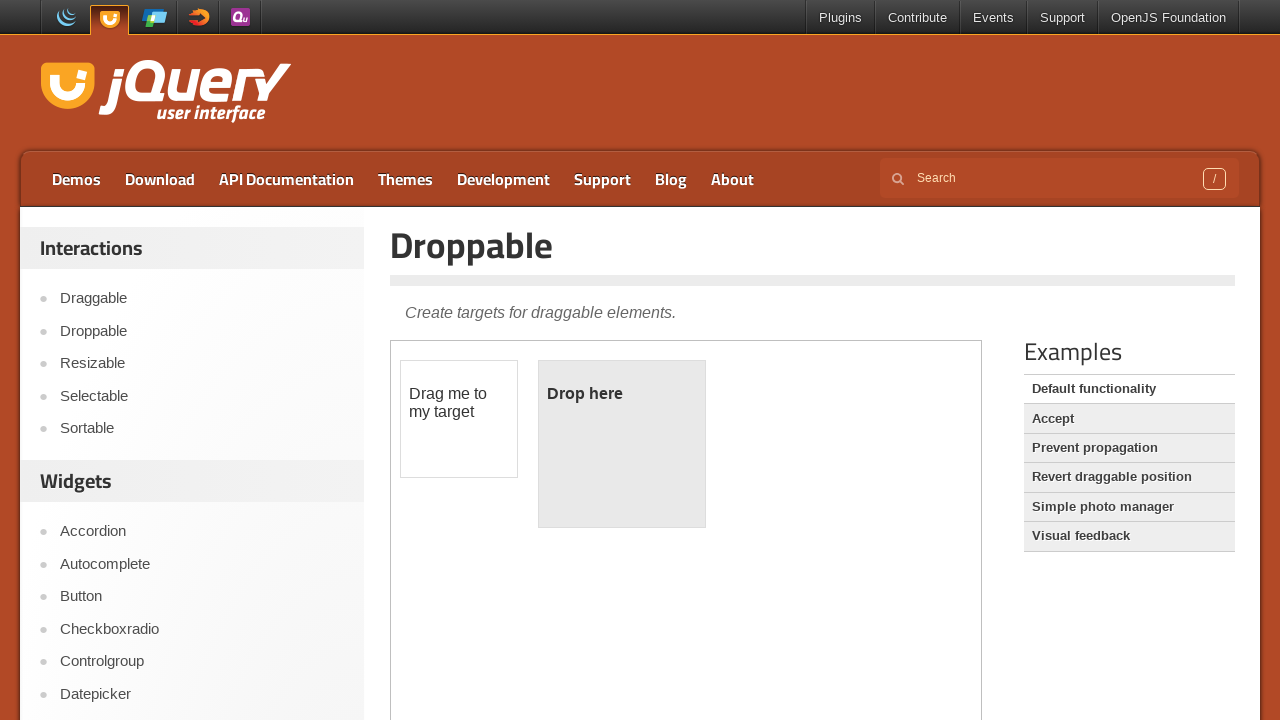

Located iframe containing drag and drop demo
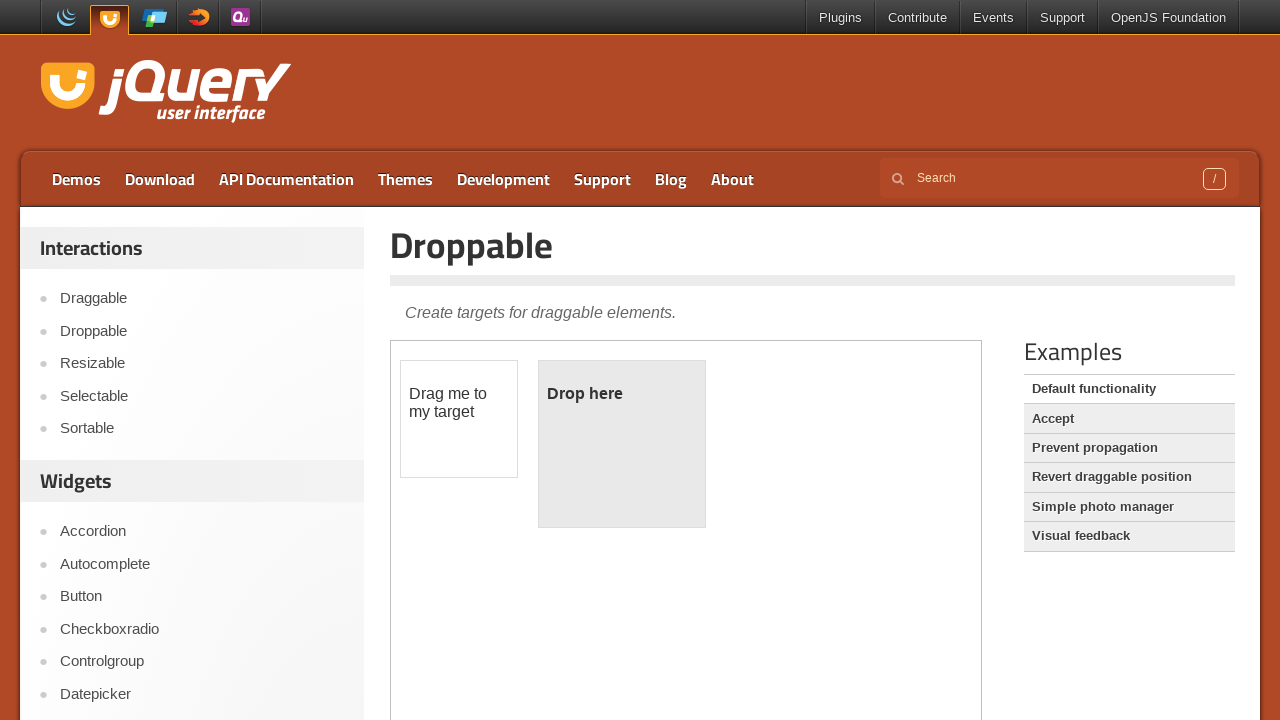

Retrieved page title before frame interaction: 'Droppable | jQuery UI'
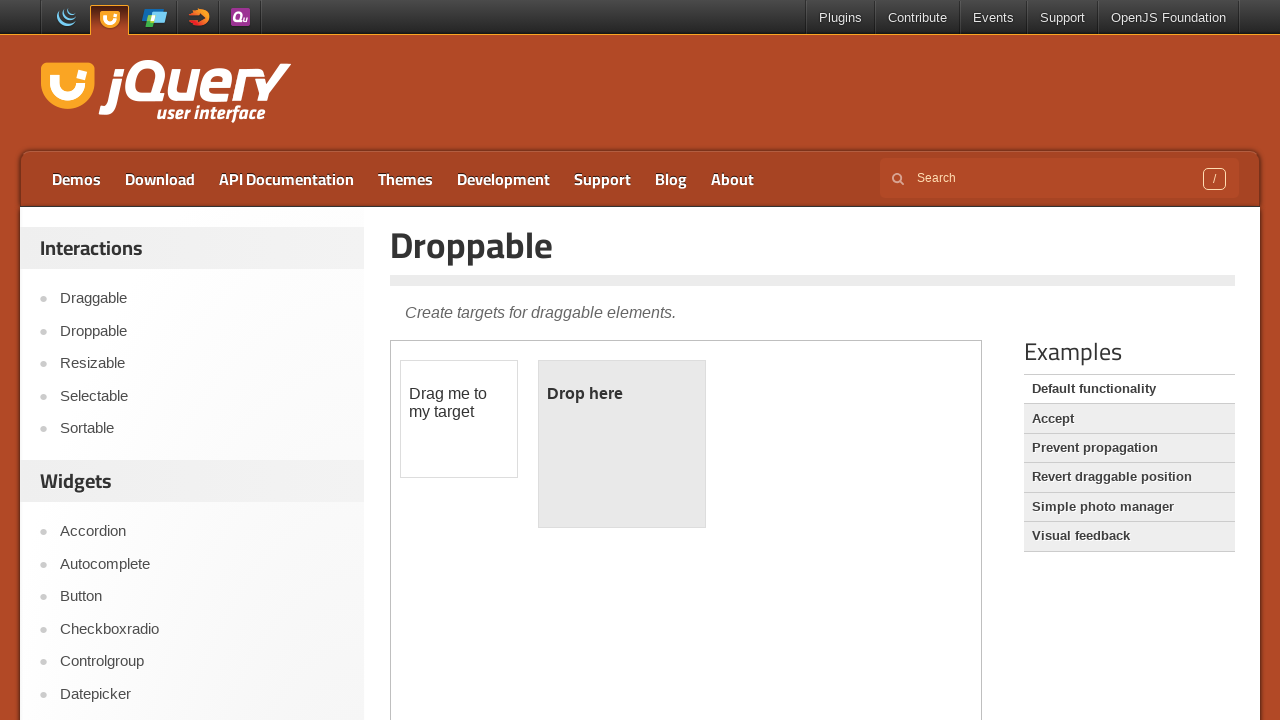

Clicked on draggable element within iframe at (459, 419) on xpath=//div[@id='content']/iframe >> internal:control=enter-frame >> xpath=//div
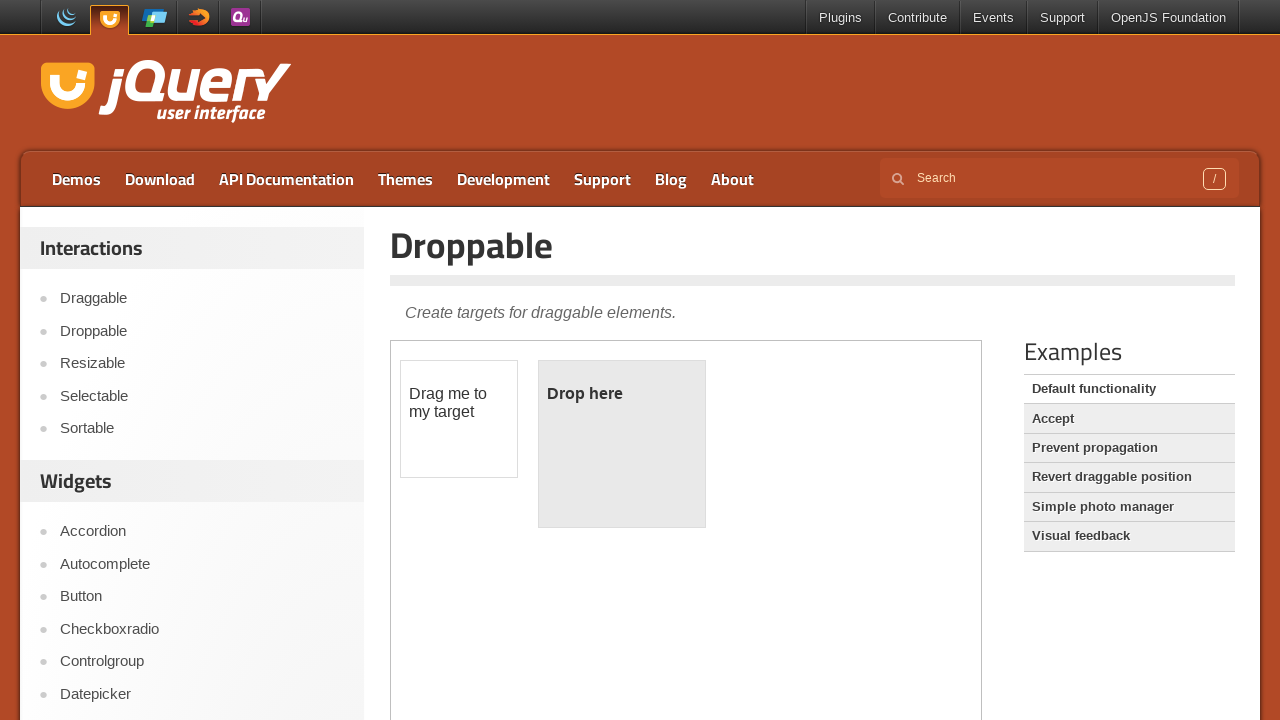

Located source element for drag operation
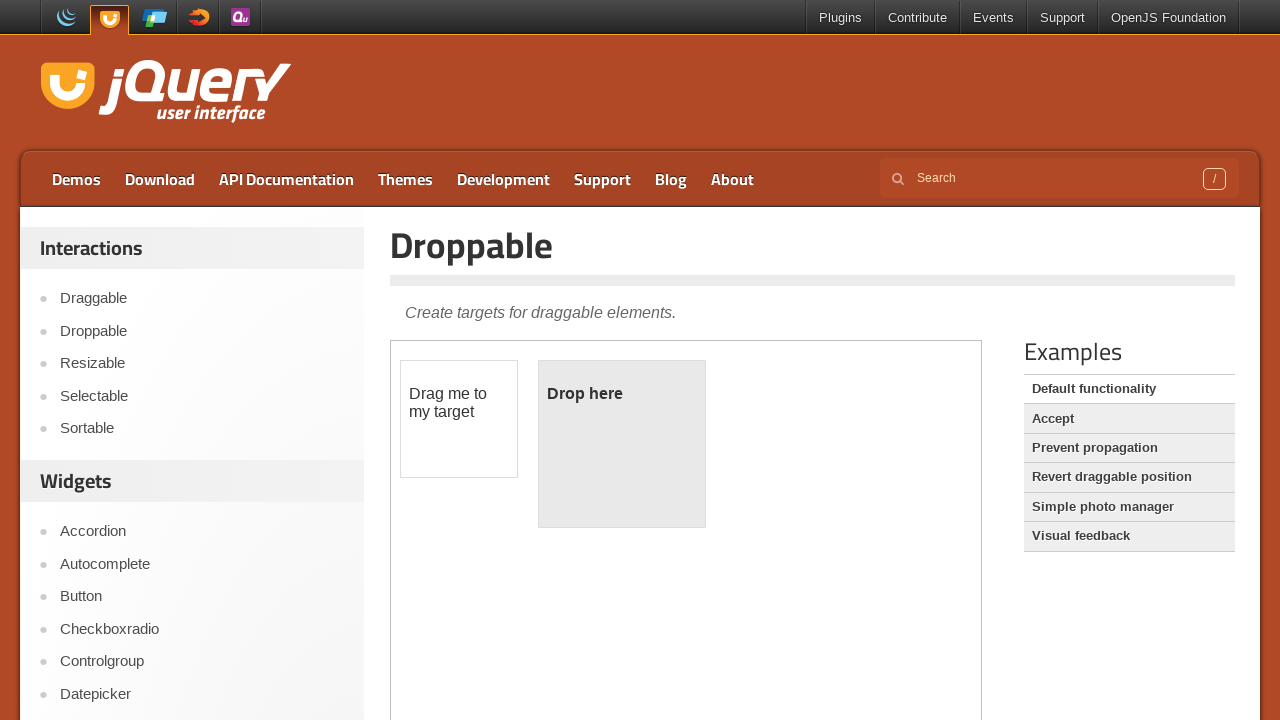

Located target element for drop operation
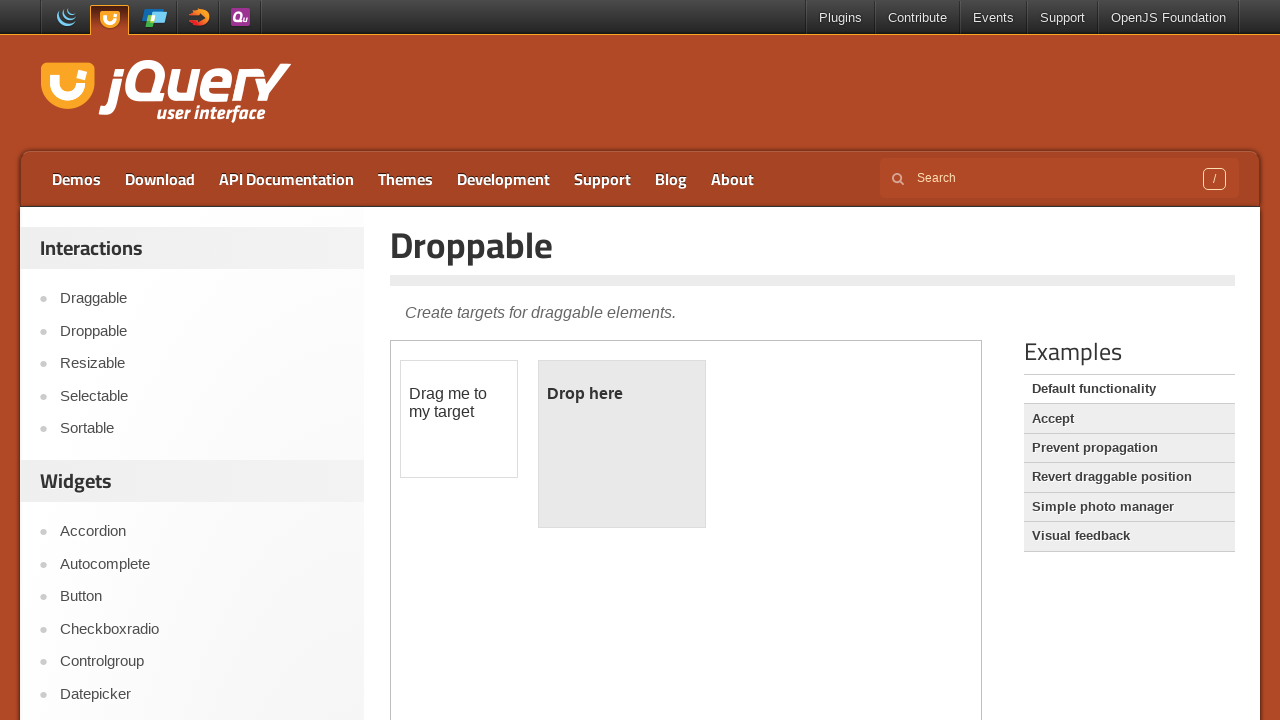

Dragged source element to target element at (622, 444)
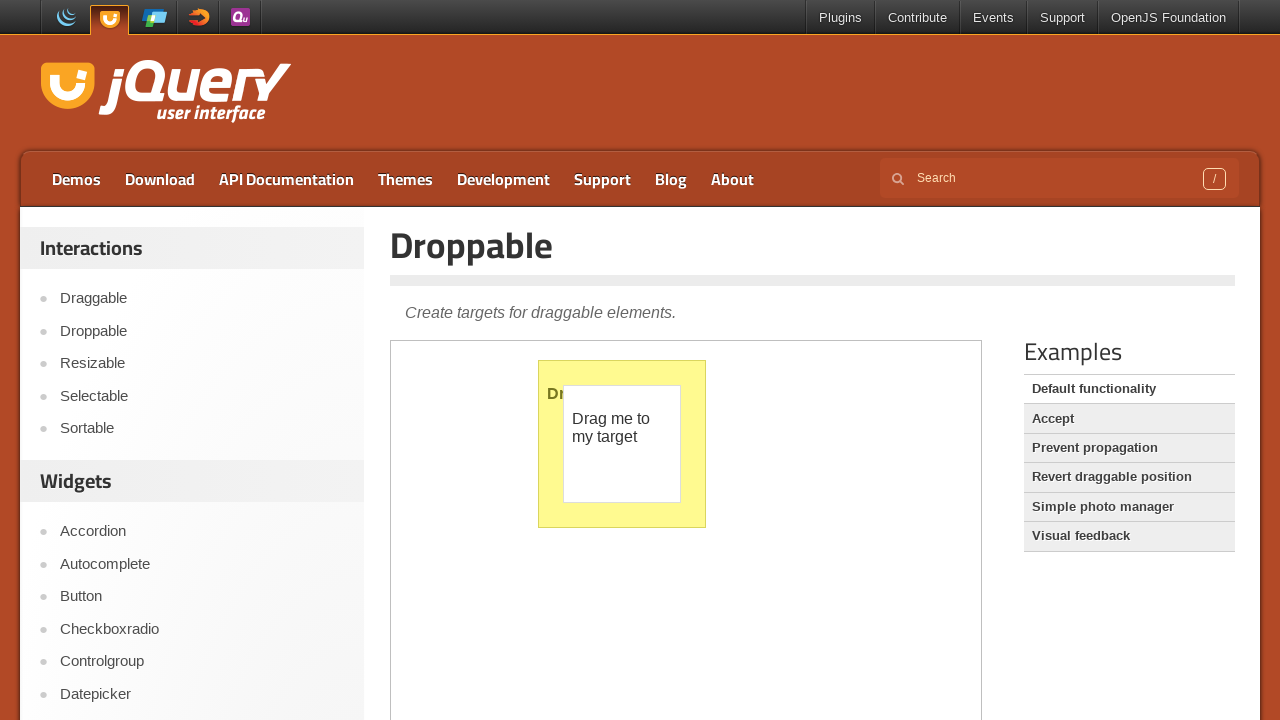

Retrieved page title after drag and drop: 'Droppable | jQuery UI'
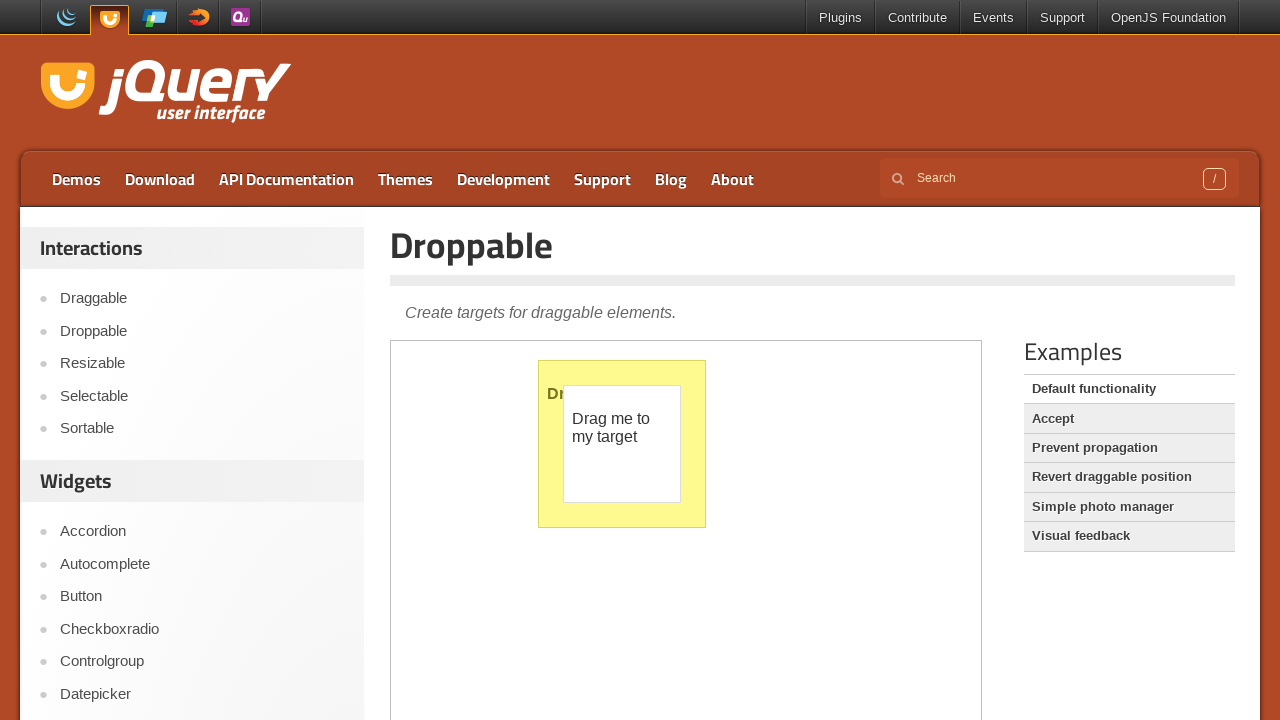

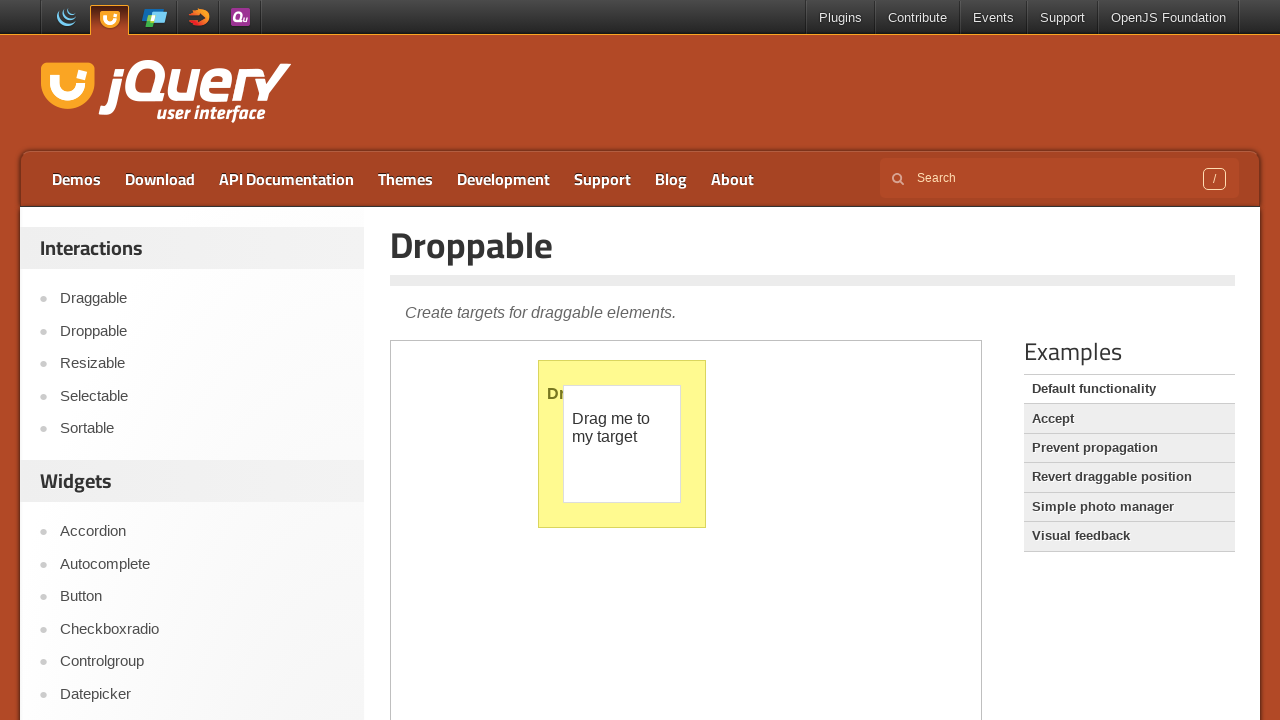